Tests navigation on BlazDemo travel site by clicking on the "destination of the week" promotional link to verify it works correctly.

Starting URL: http://blazedemo.com

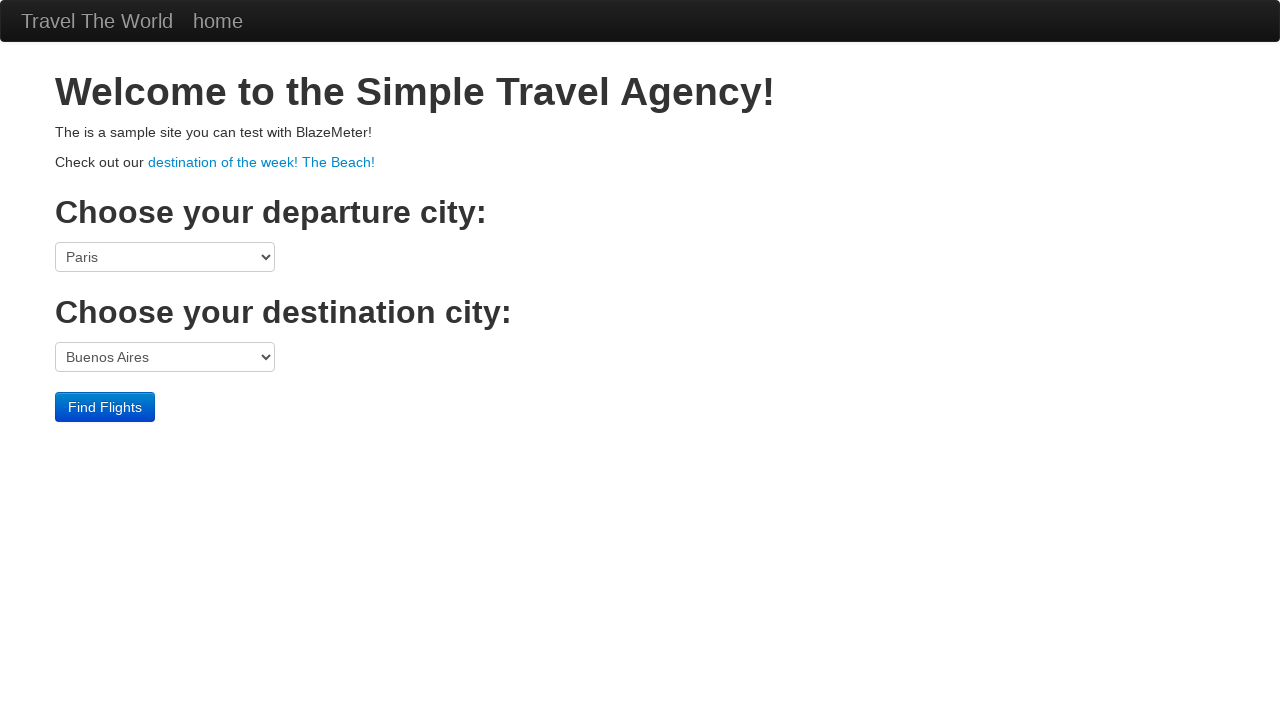

Clicked on the 'destination of the week! The Beach!' promotional link at (262, 162) on text=destination of the week! The Beach!
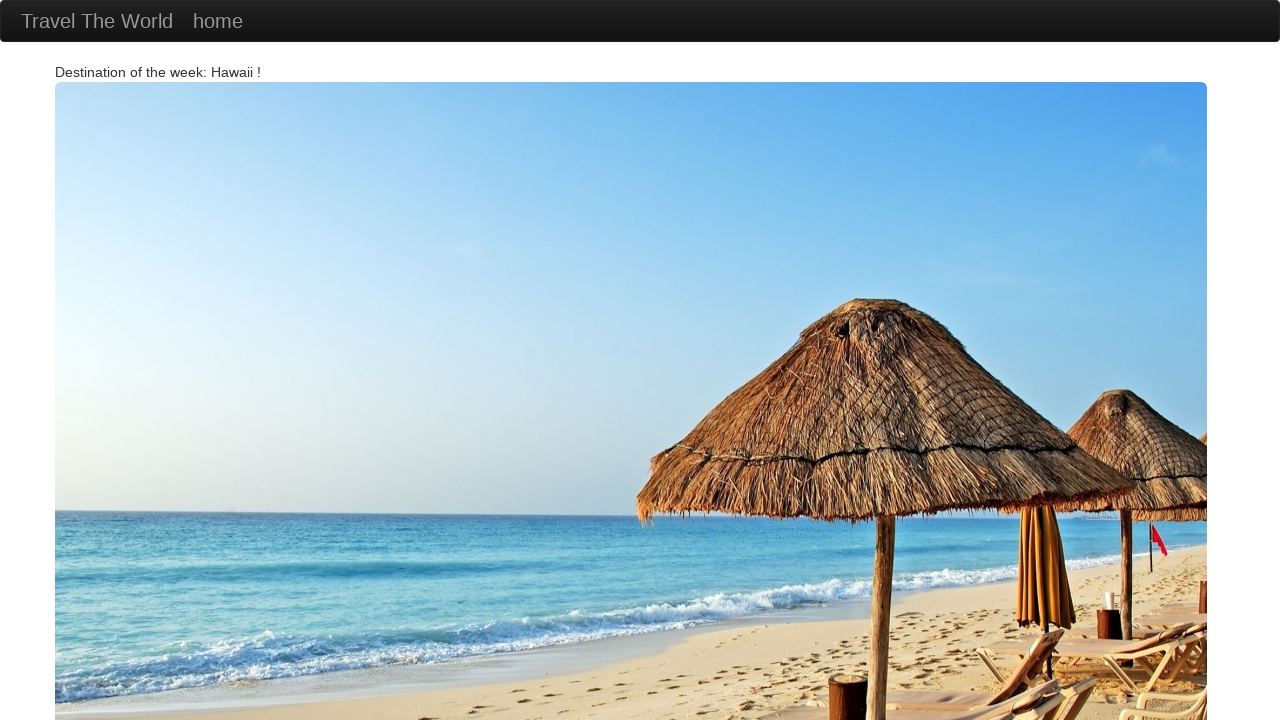

Page loaded after clicking destination of the week link
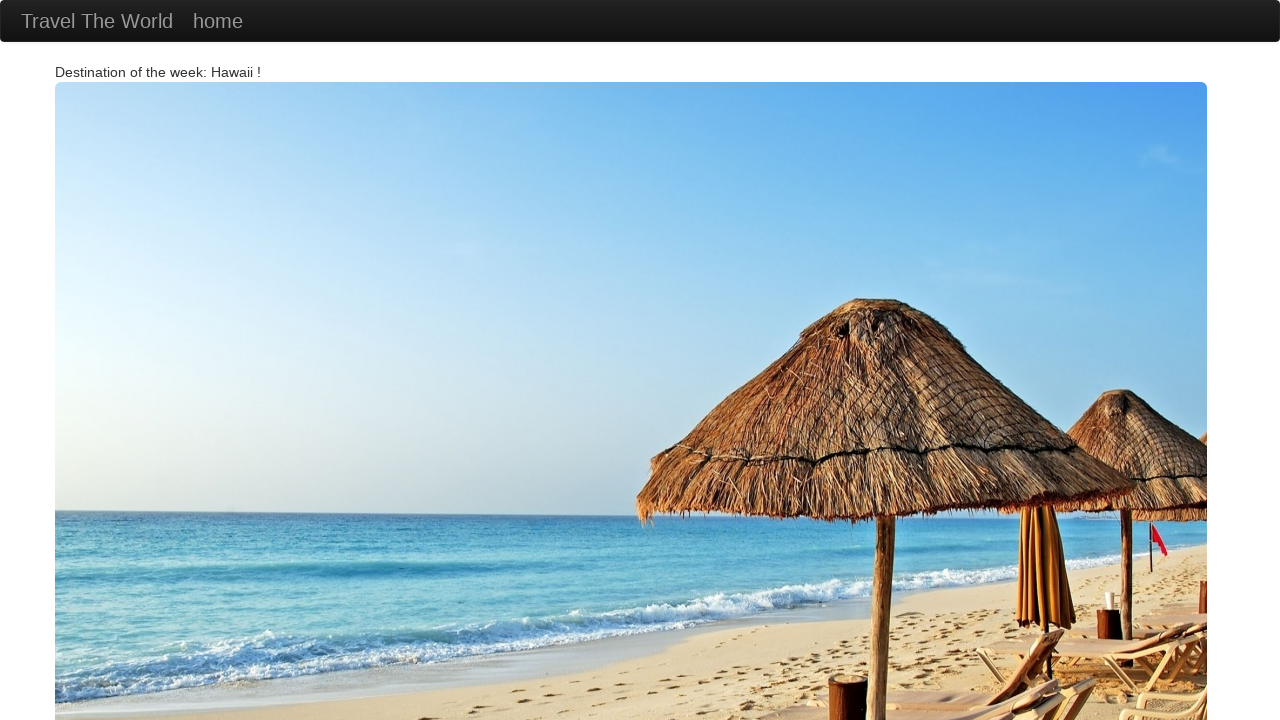

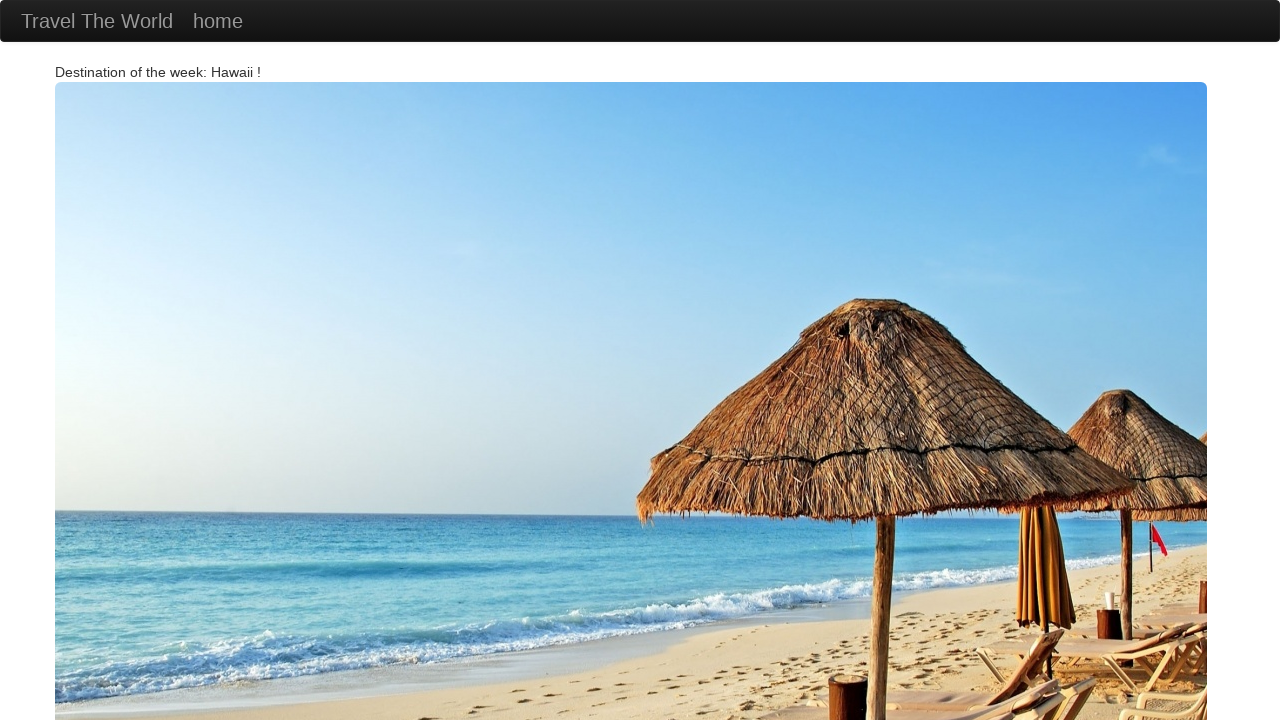